Tests dropdown selection functionality by selecting a year by index, month by visible text, and day by value from date dropdowns

Starting URL: https://testcenter.techproeducation.com/index.php?page=dropdown

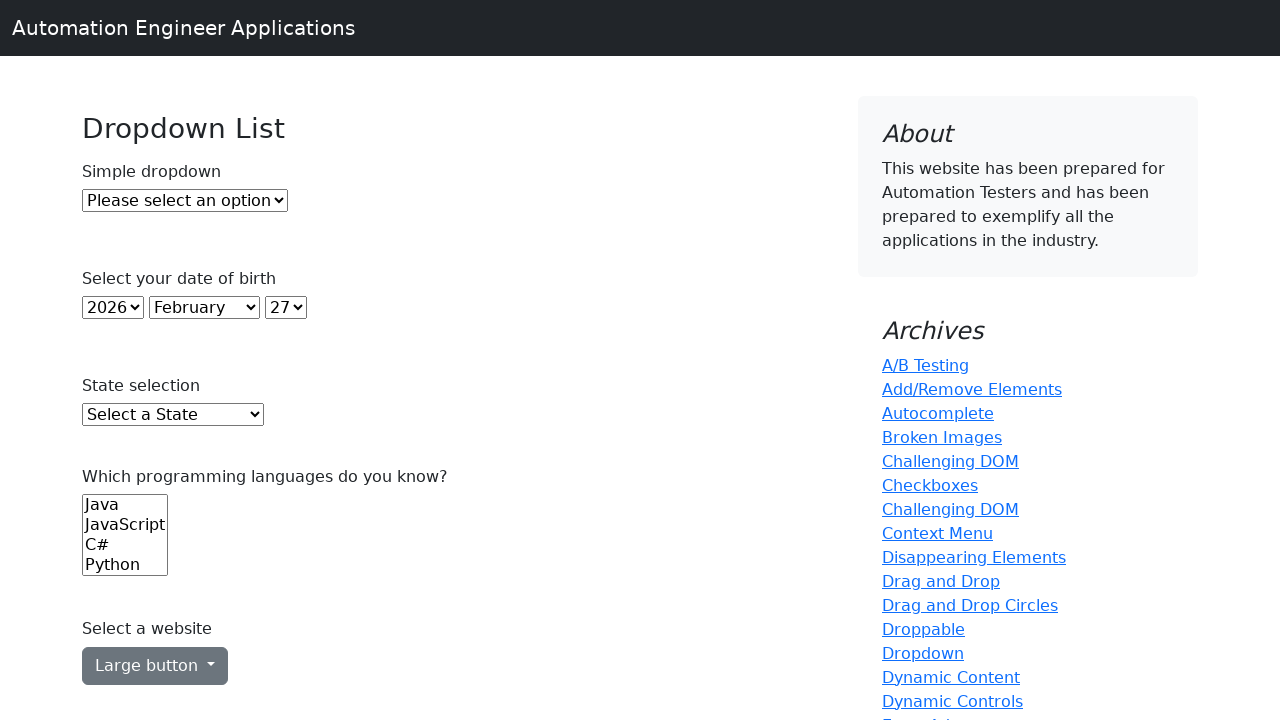

Selected year 2001 by index 22 from year dropdown on select#year
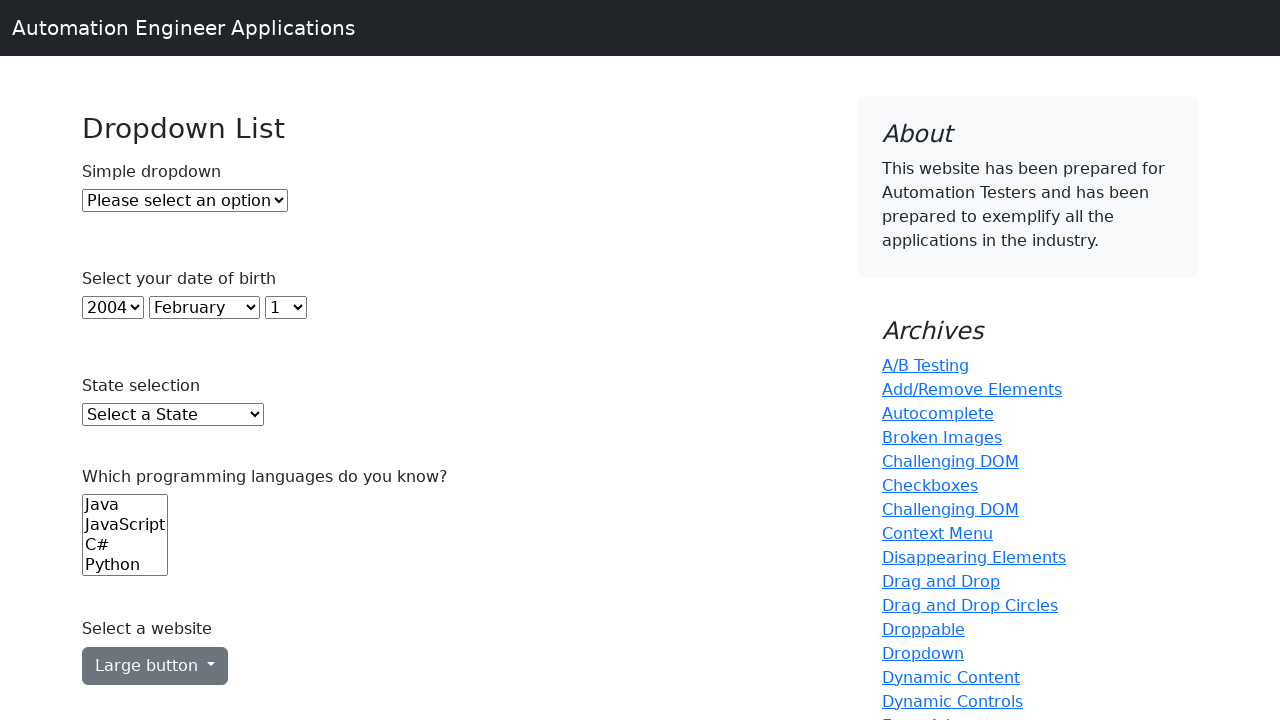

Selected month July by visible text from month dropdown on select#month
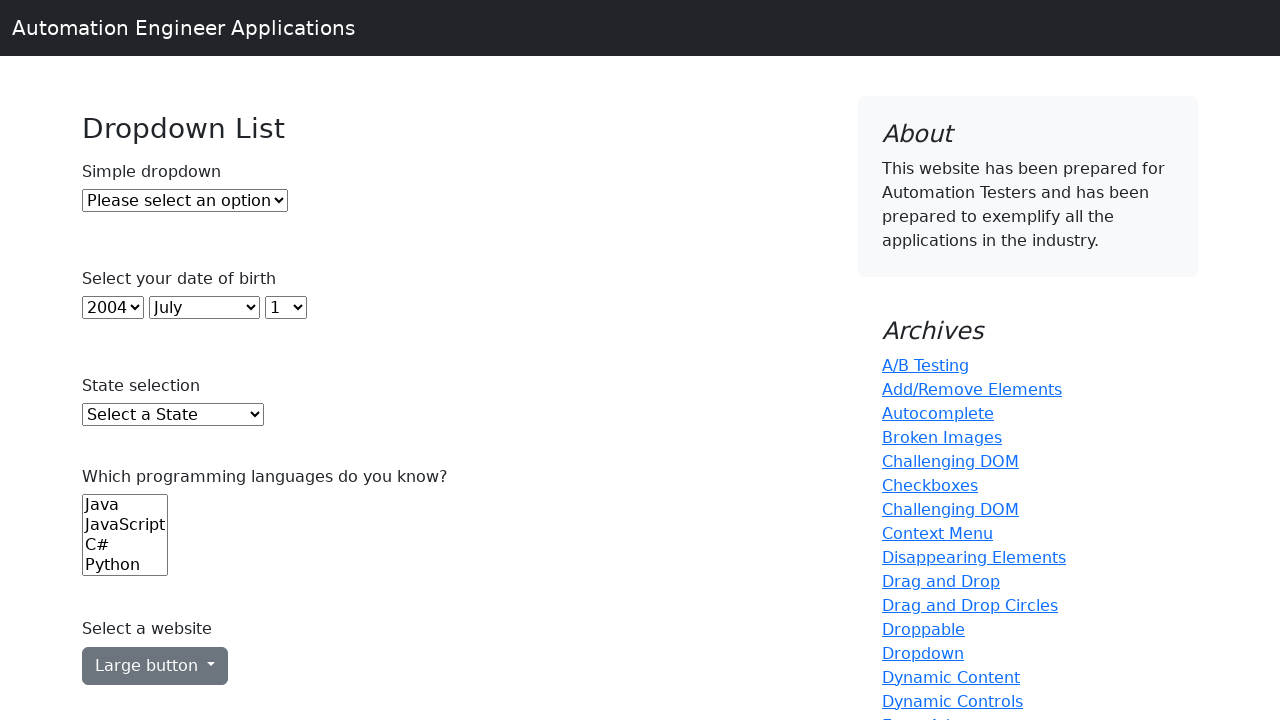

Selected day 28 by value from day dropdown on select#day
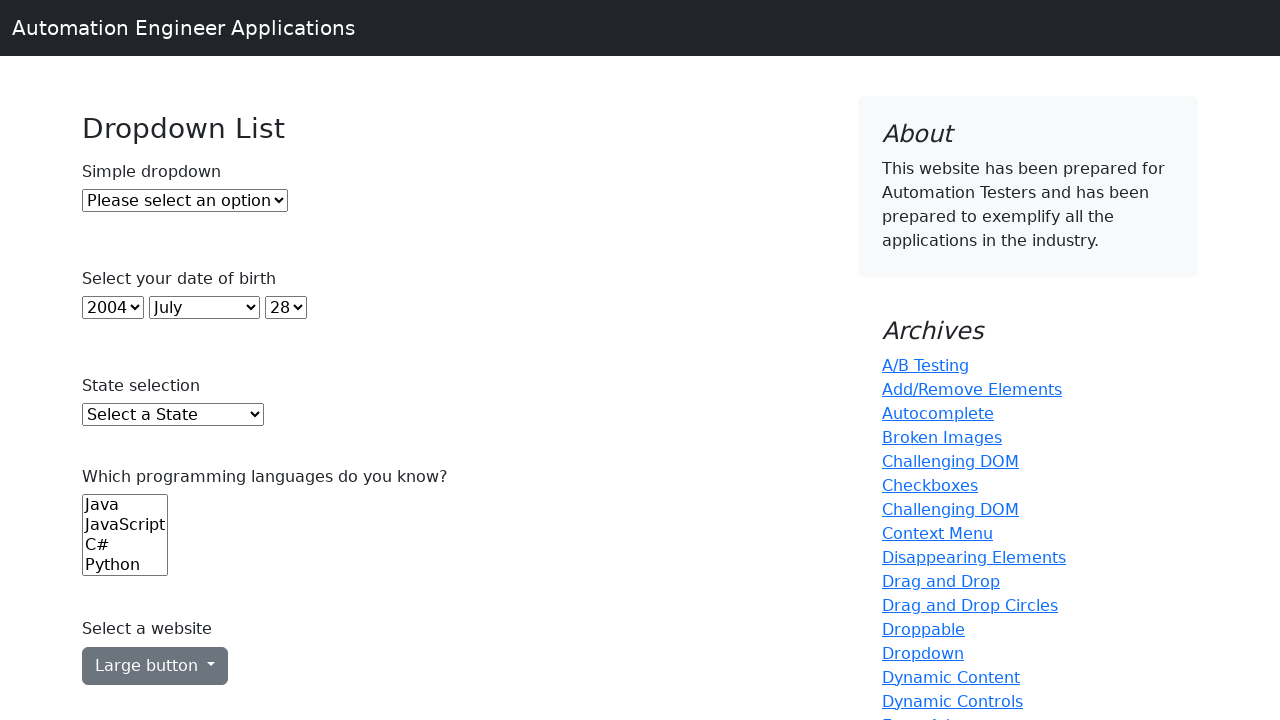

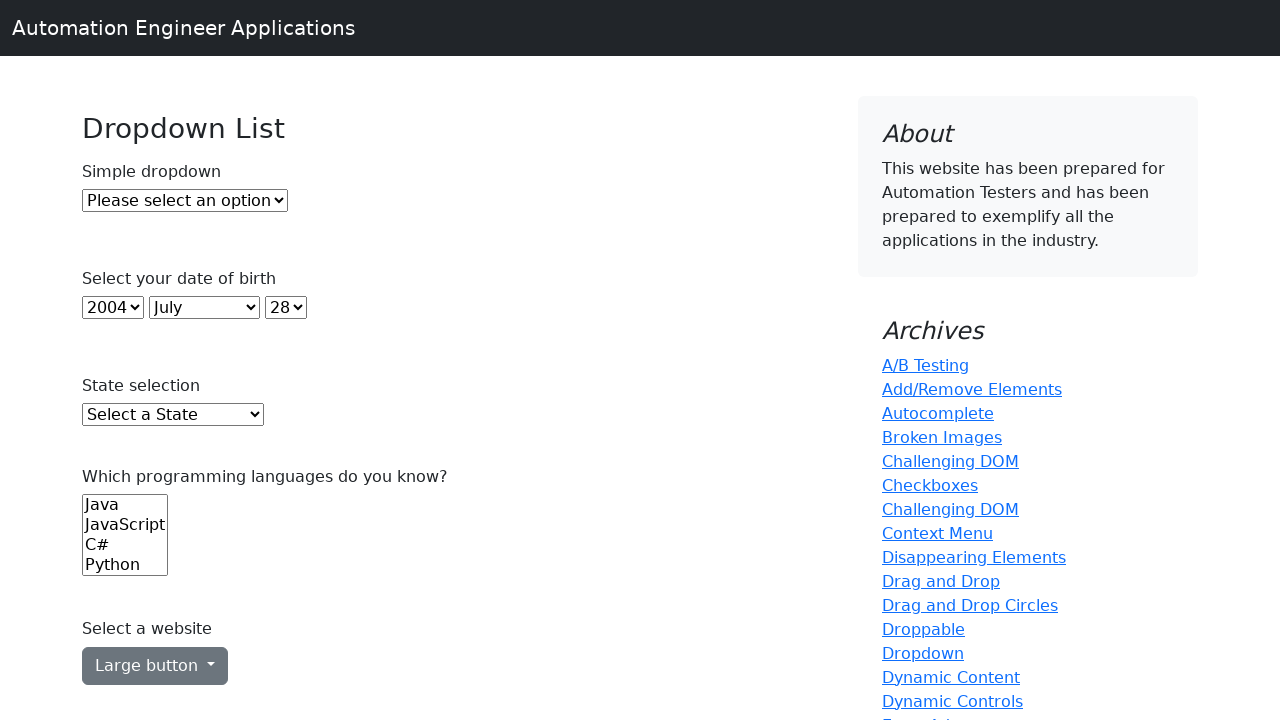